Tests the login form validation by clicking the login button without entering any credentials and verifying that an error message is displayed

Starting URL: https://www.saucedemo.com/

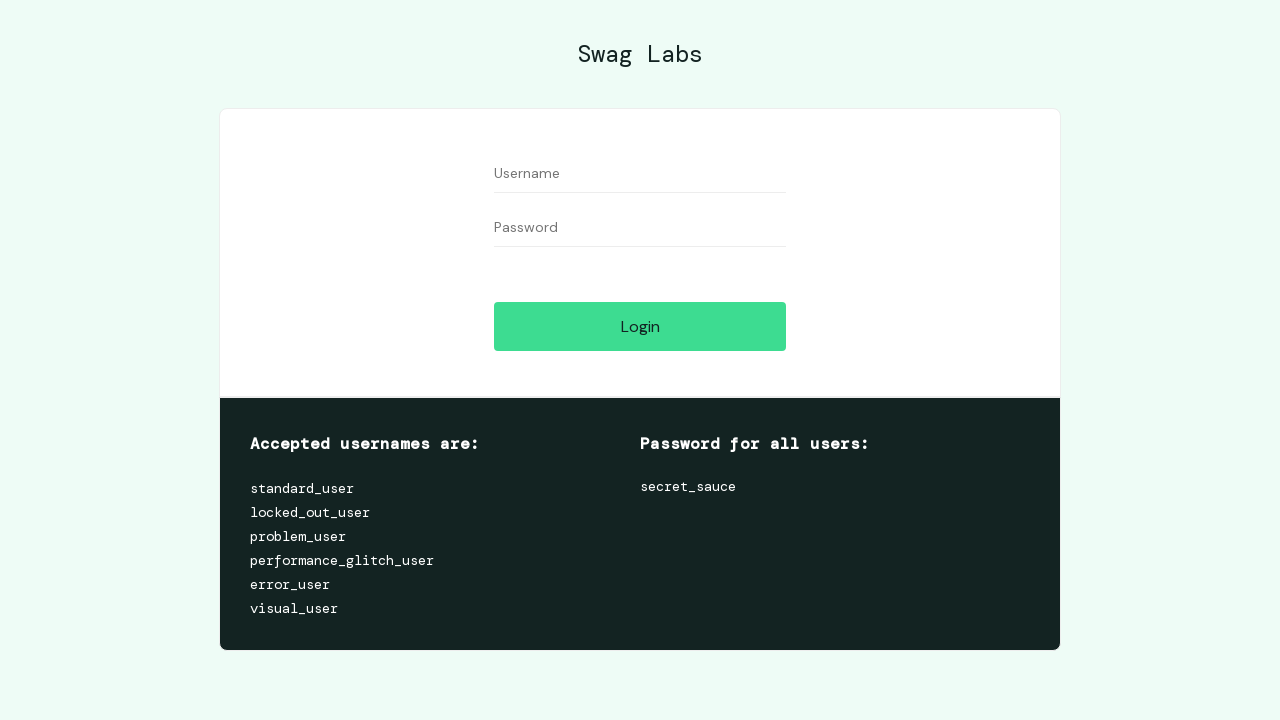

Clicked login button without entering credentials at (640, 326) on #login-button
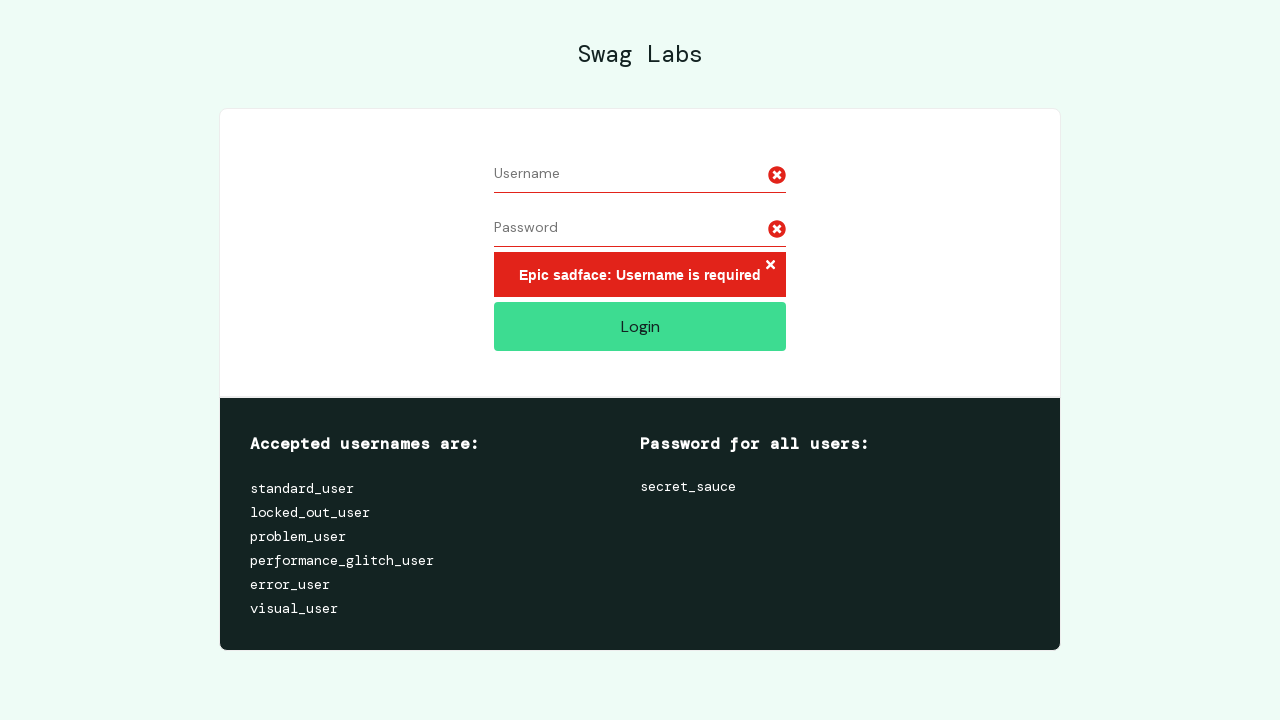

Error message container appeared on page
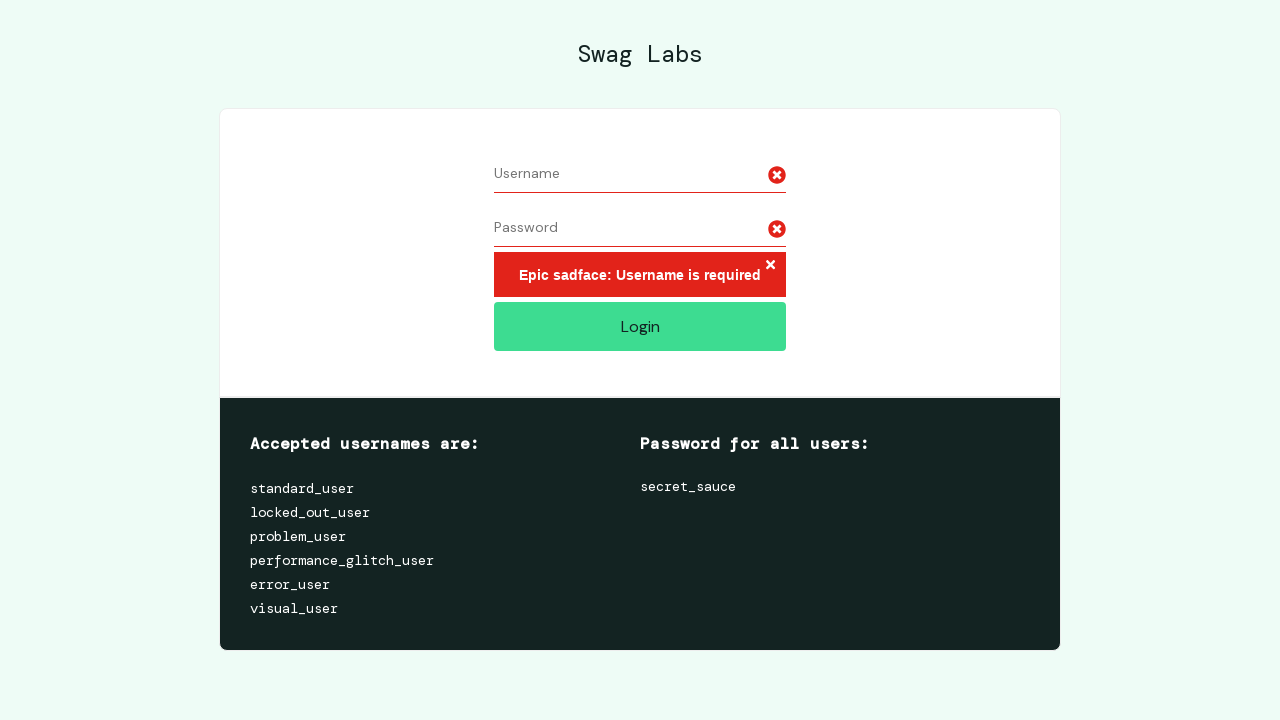

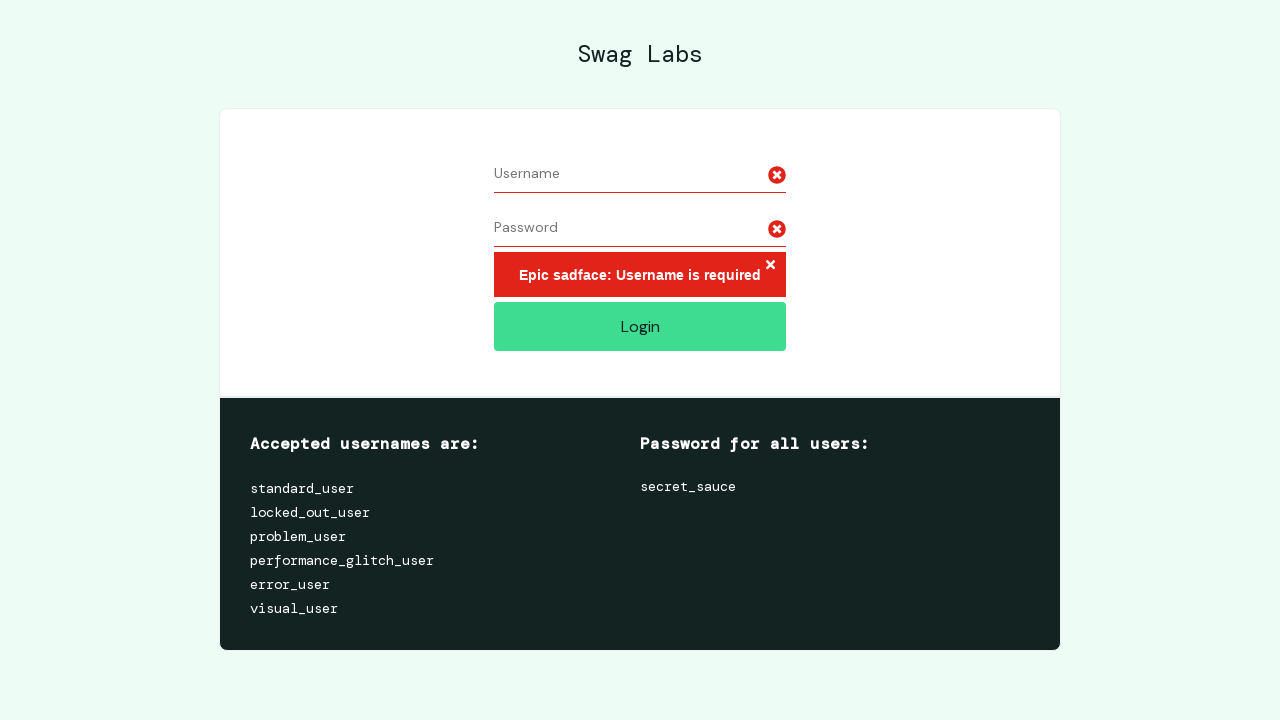